Tests form interactions on an automation practice page by filling an autocomplete text box, clicking a radio button, and selecting a checkbox

Starting URL: https://rahulshettyacademy.com/AutomationPractice/

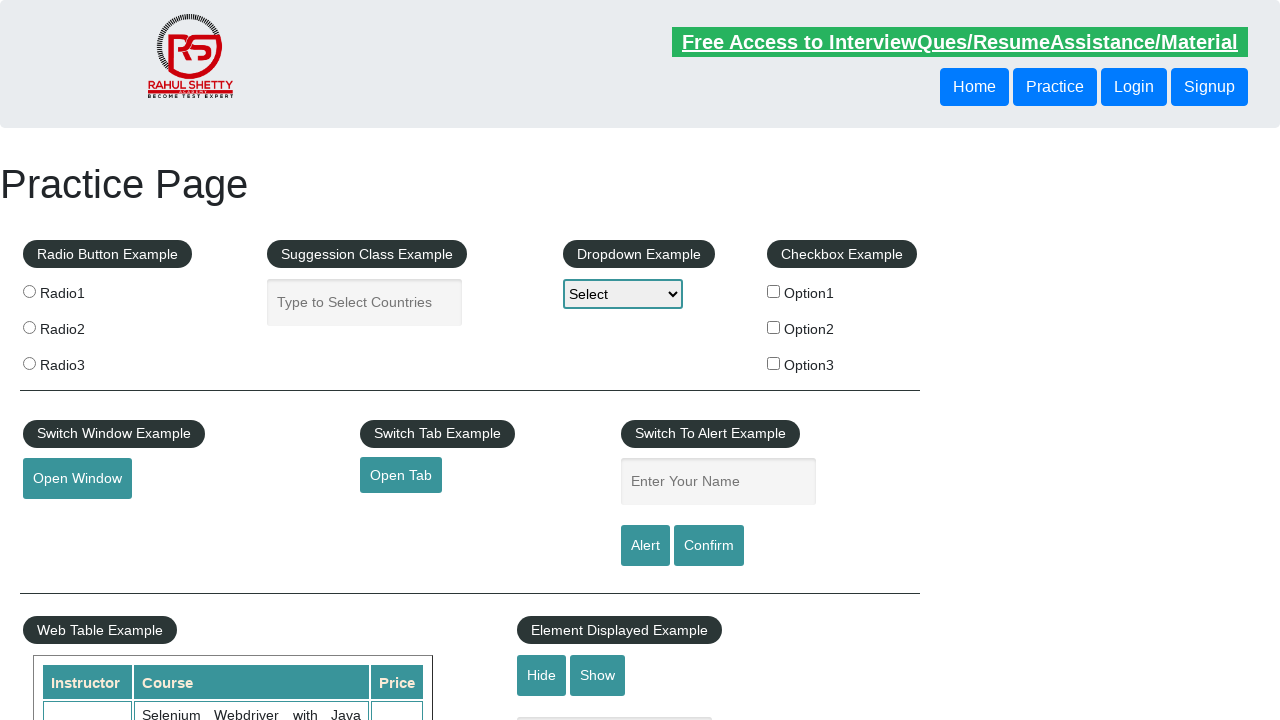

Filled autocomplete text box with 'Lal keno?' on #autocomplete
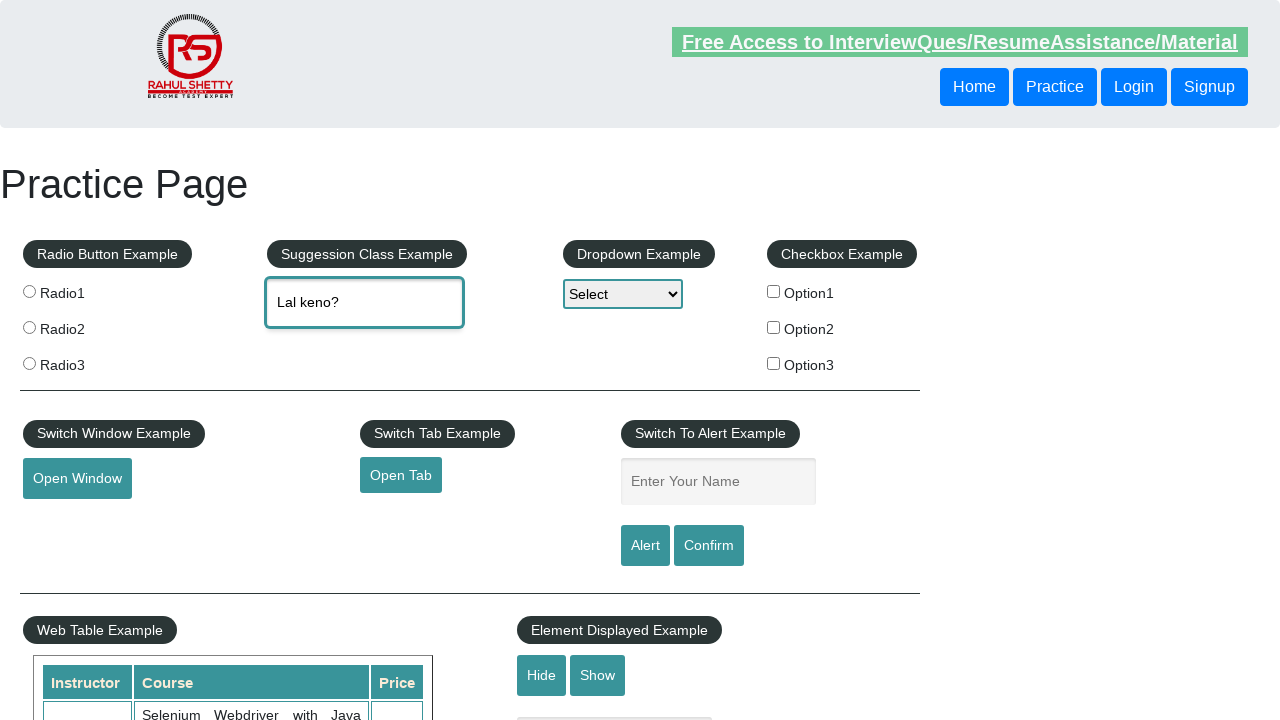

Clicked the radio button at (29, 291) on .radioButton
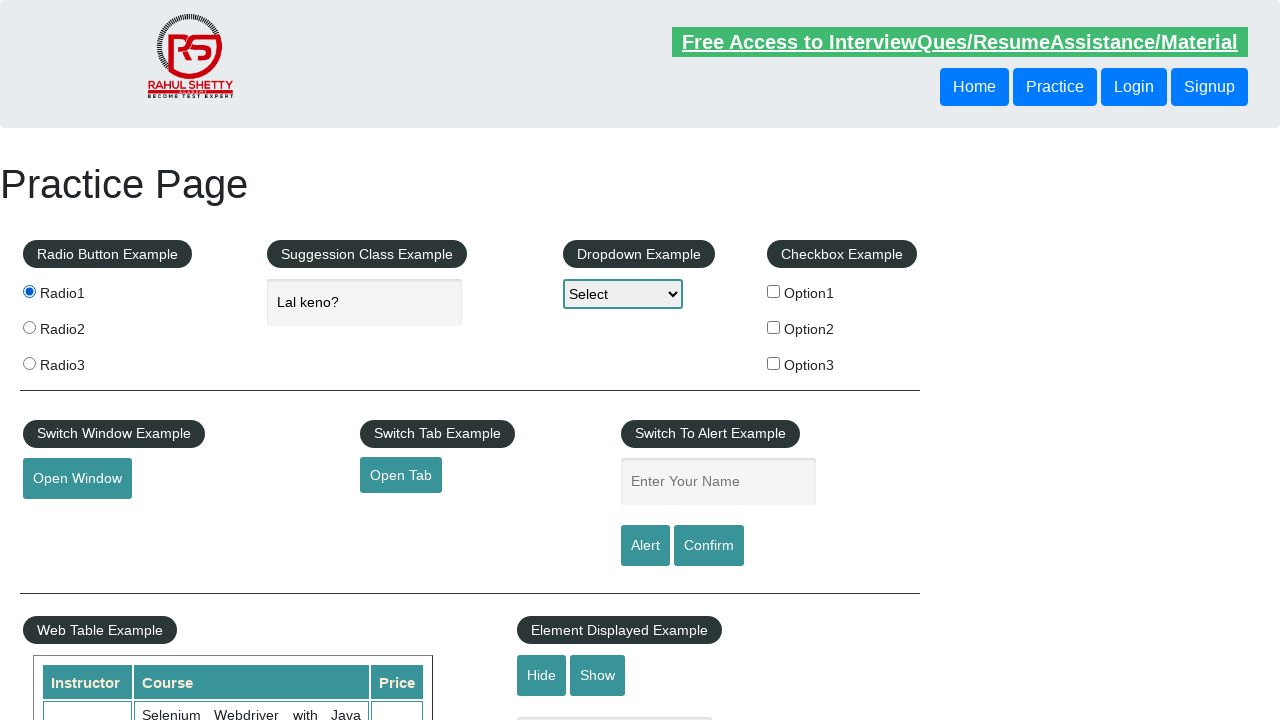

Clicked the checkbox option 1 at (774, 291) on input[name='checkBoxOption1']
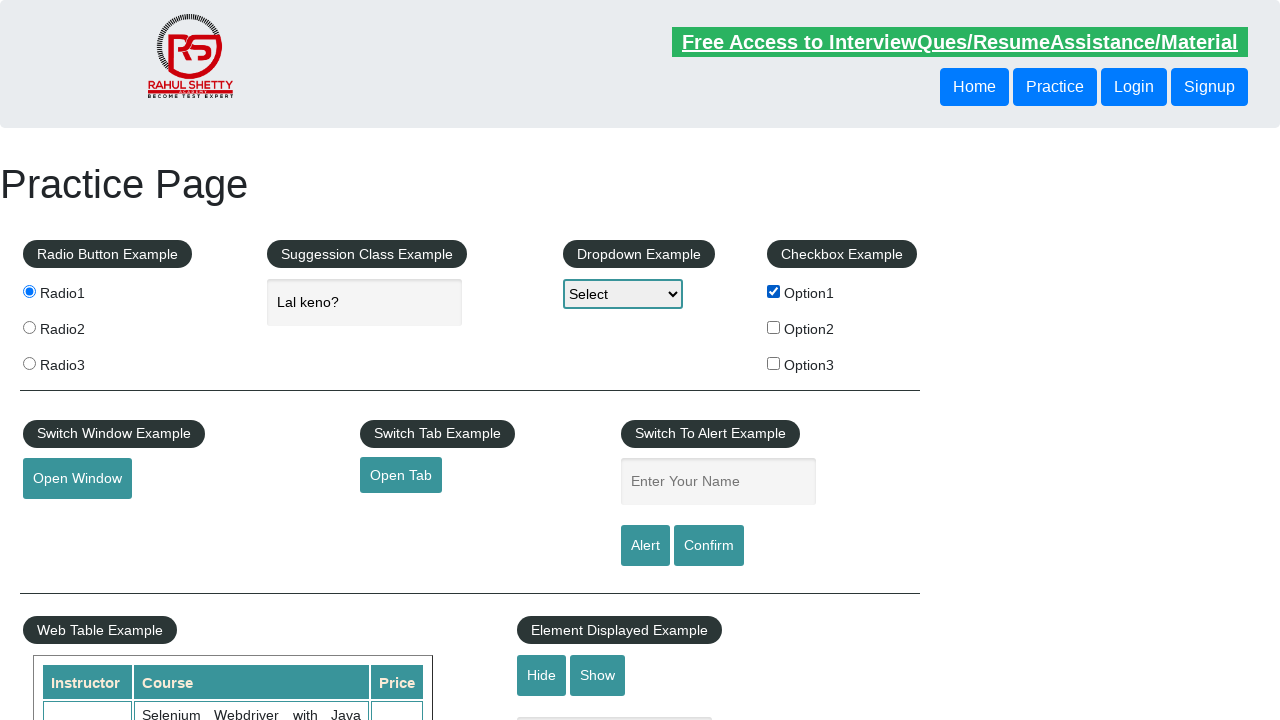

Page title (h1) element is visible
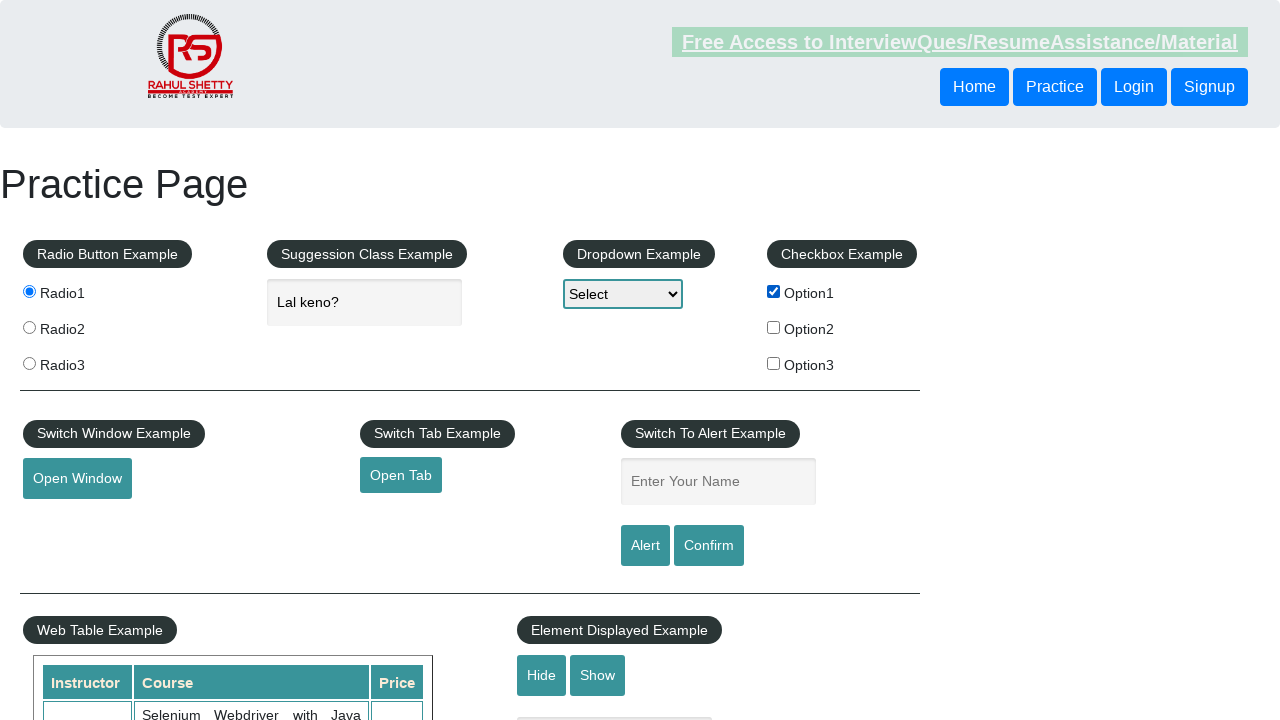

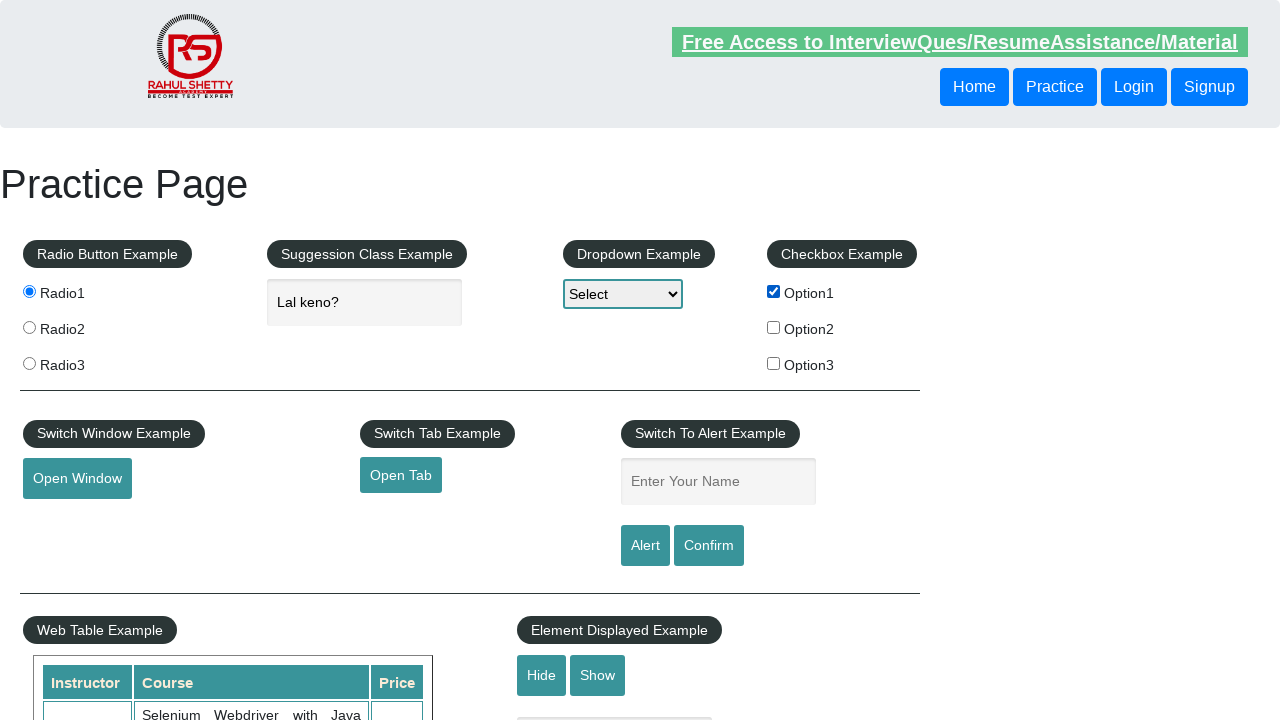